Tests hover functionality by moving mouse over an element to trigger hover state

Starting URL: http://the-internet.herokuapp.com/hovers

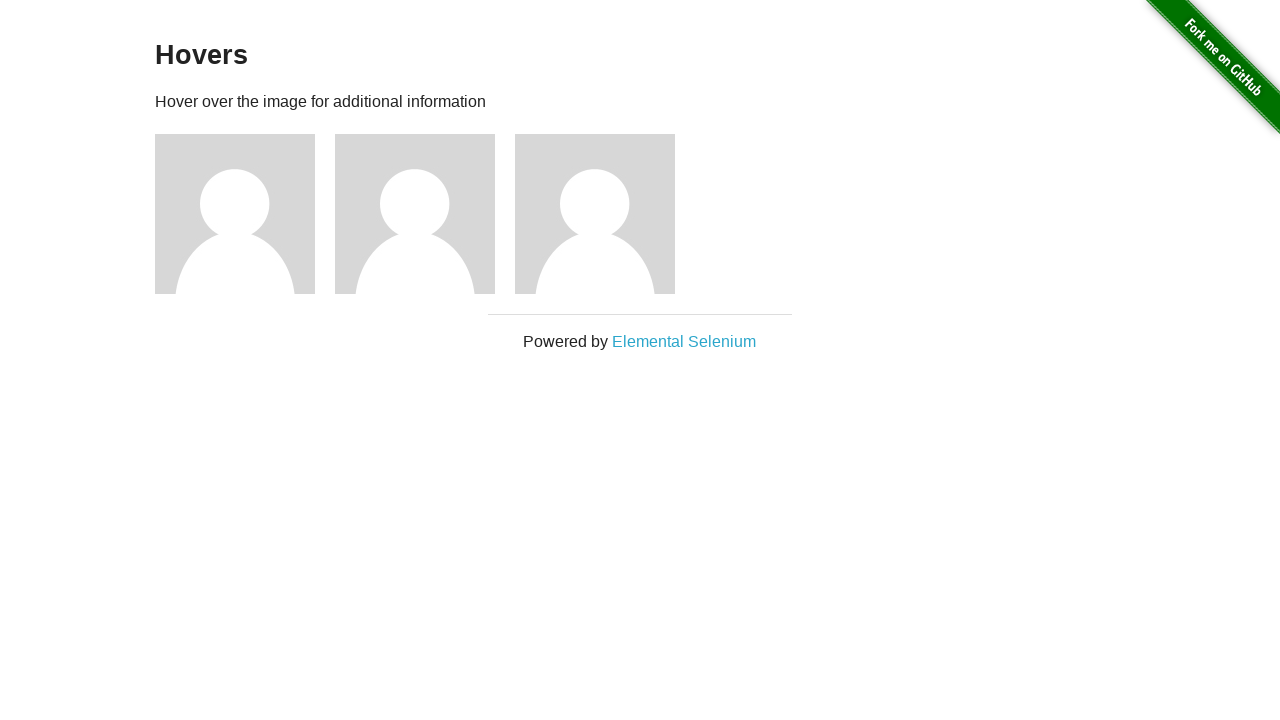

Navigated to hovers page
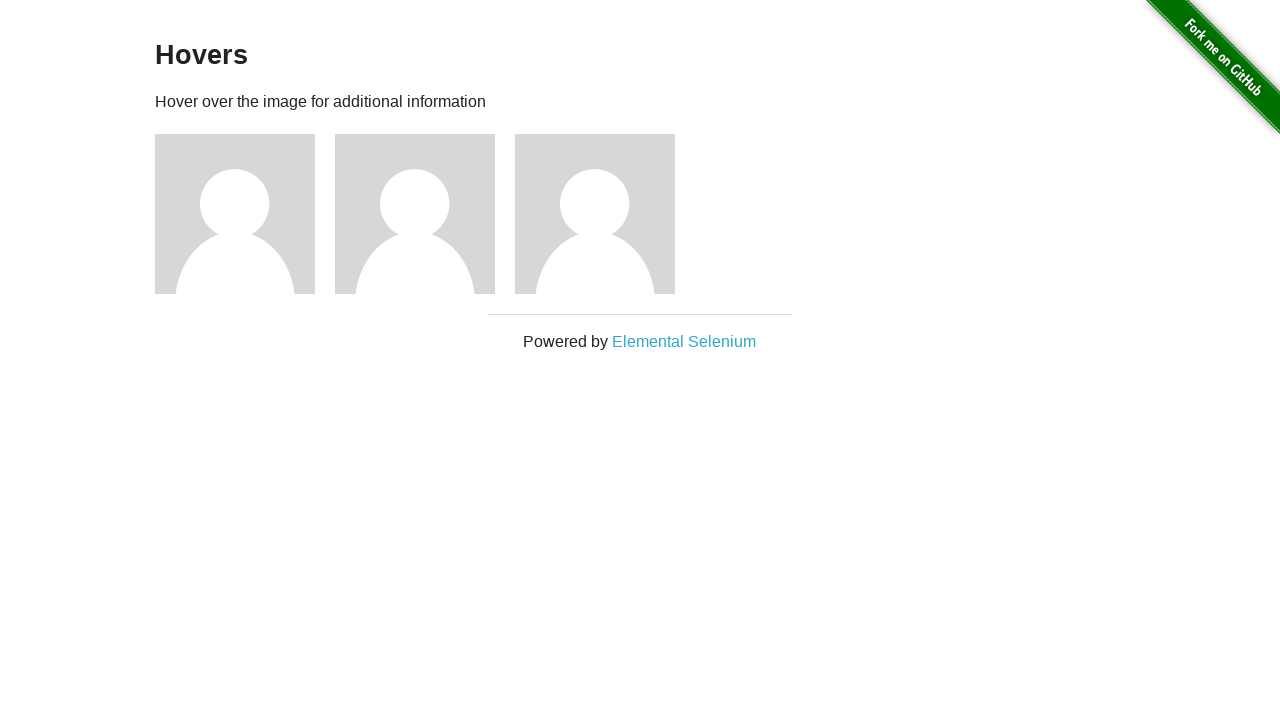

Located first hover element
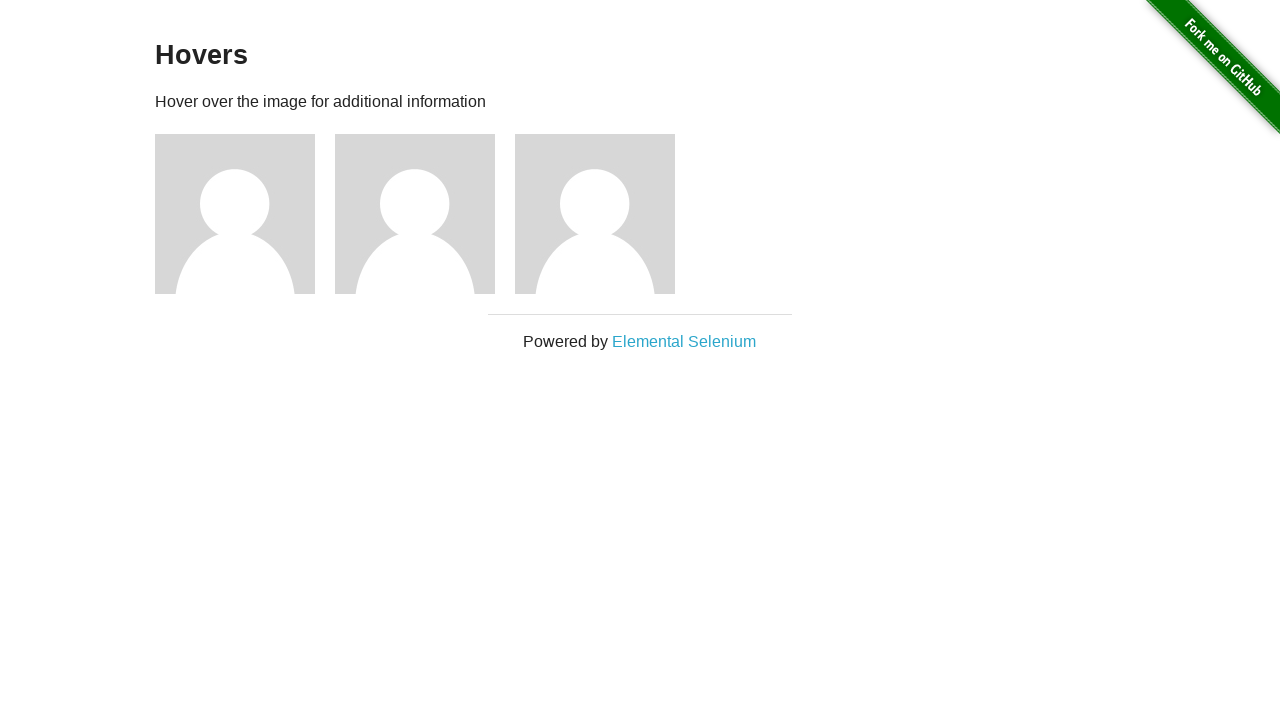

Hovered over first figure element to trigger hover state at (235, 214) on (//div[@class='figure'])[1]/img
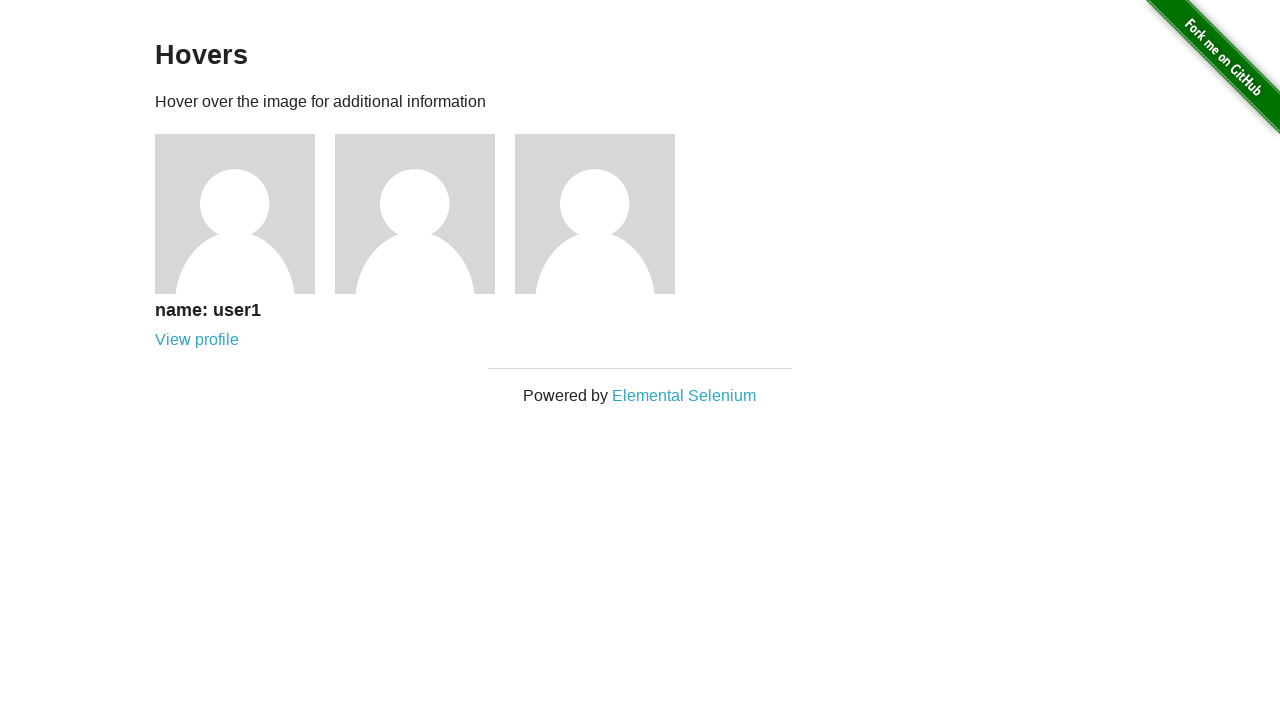

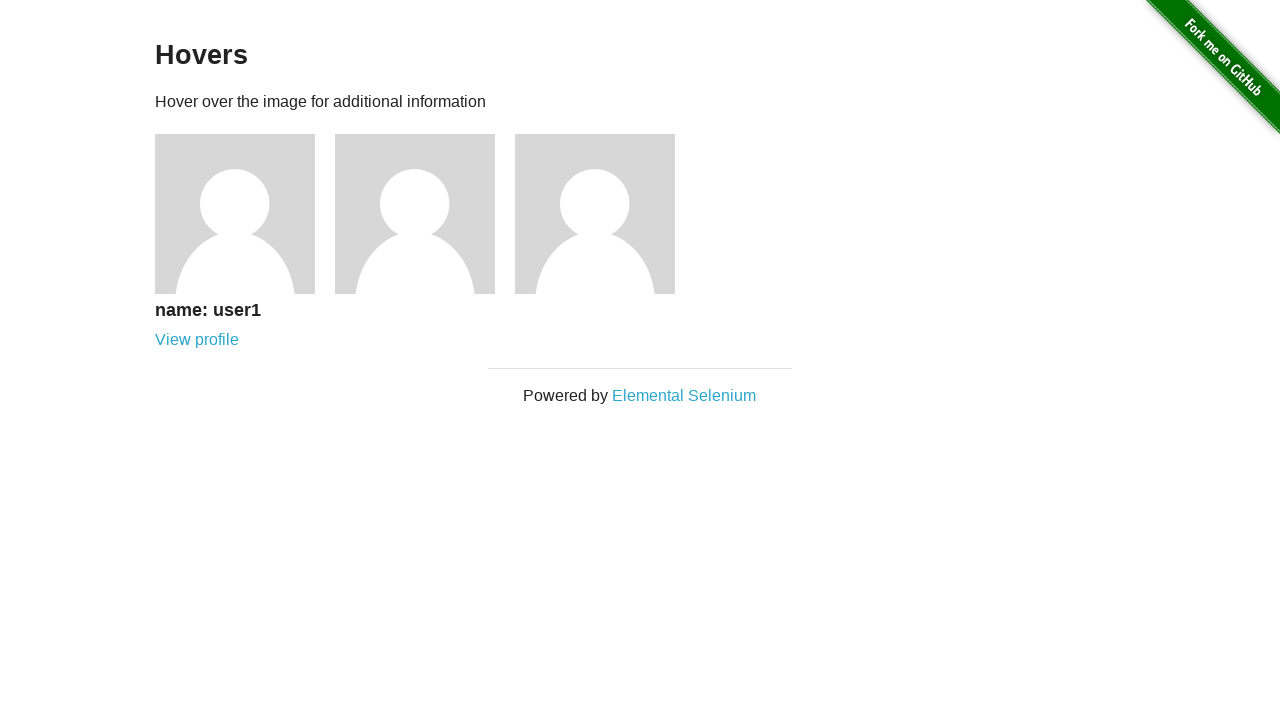